Tests opting out of A/B tests by first visiting the main page, adding an opt-out cookie, then navigating to the A/B test page and verifying the opt-out is in effect.

Starting URL: http://the-internet.herokuapp.com

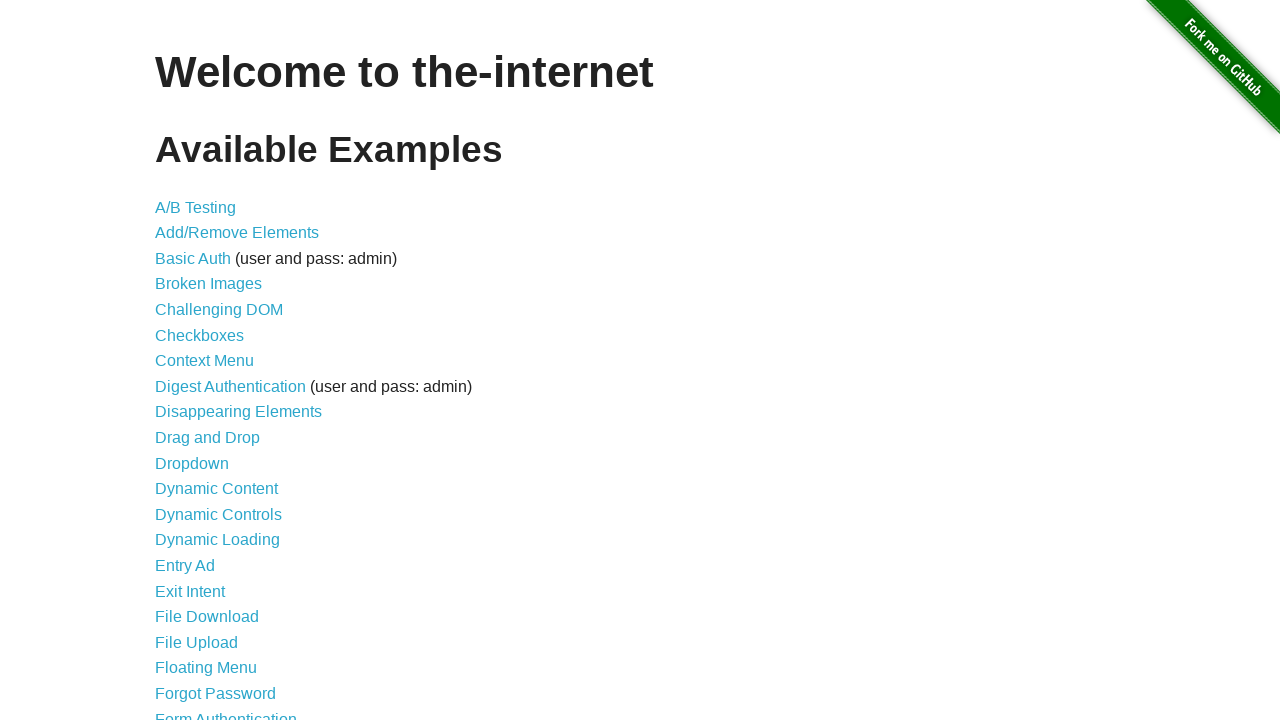

Added optimizelyOptOut cookie with value 'true' to opt out of A/B tests
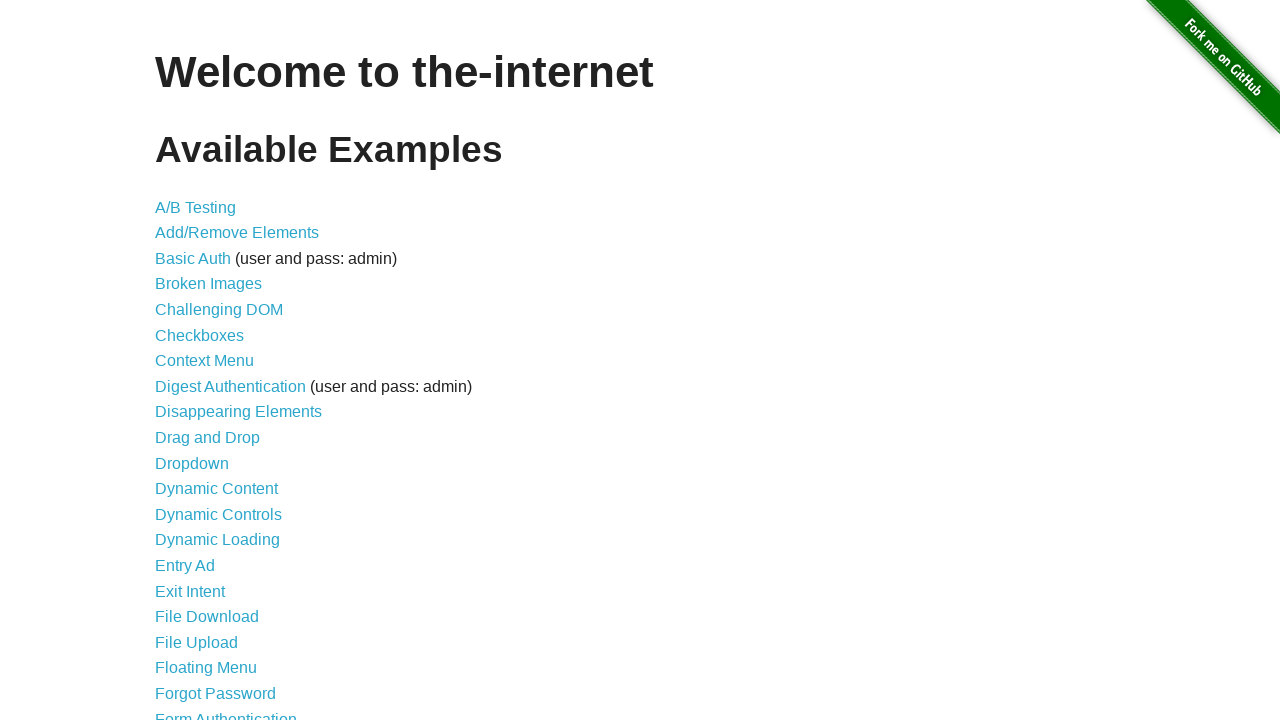

Navigated to A/B test page at http://the-internet.herokuapp.com/abtest
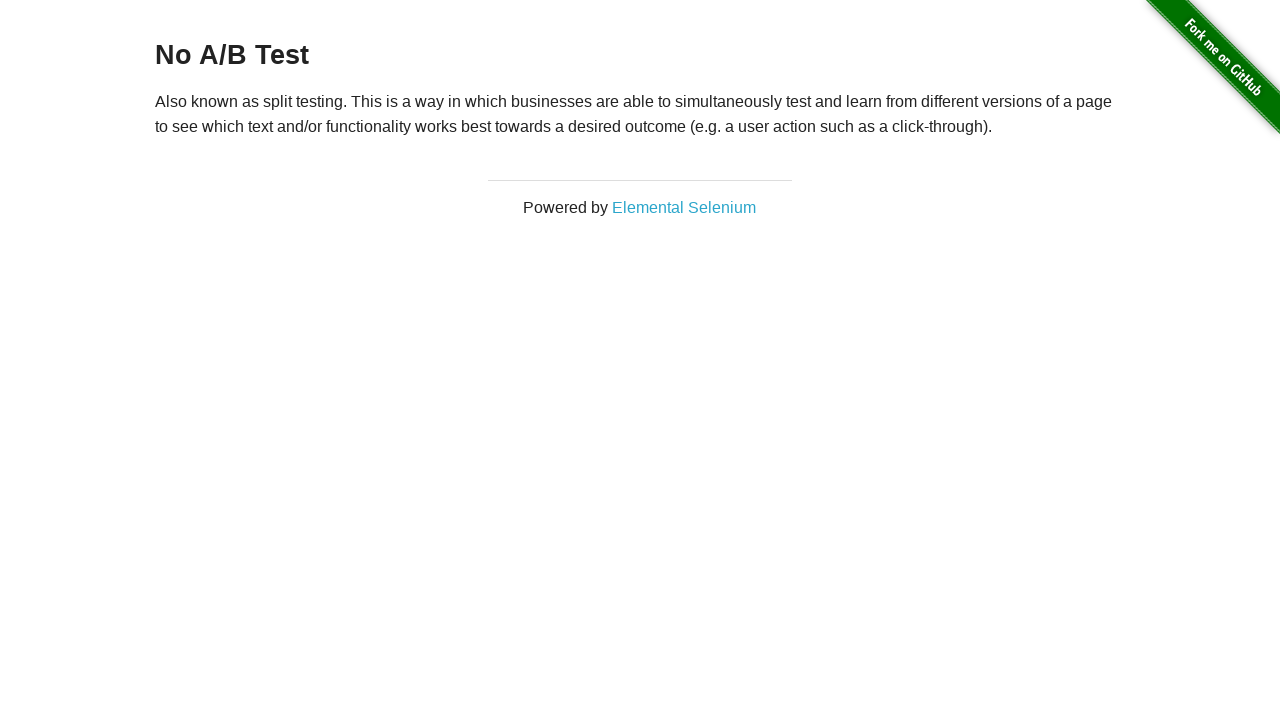

Retrieved heading text from h3 element
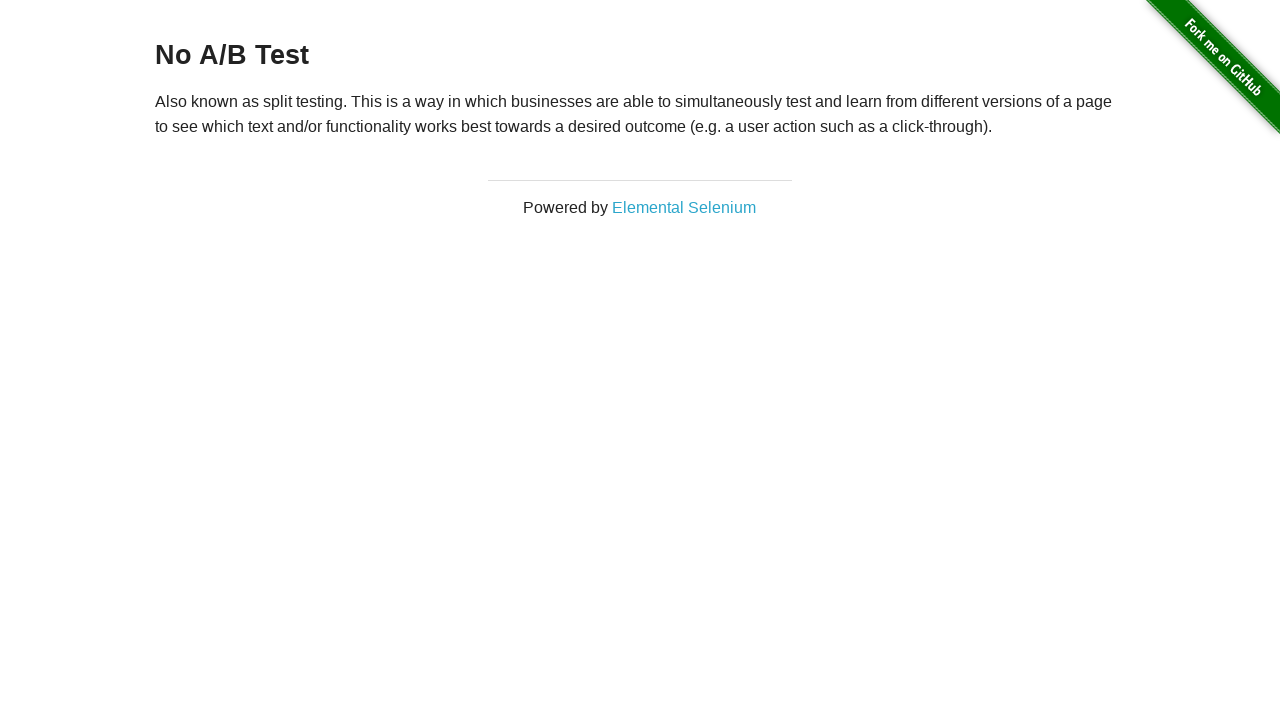

Verified opt-out is in effect: heading starts with 'No A/B Test'
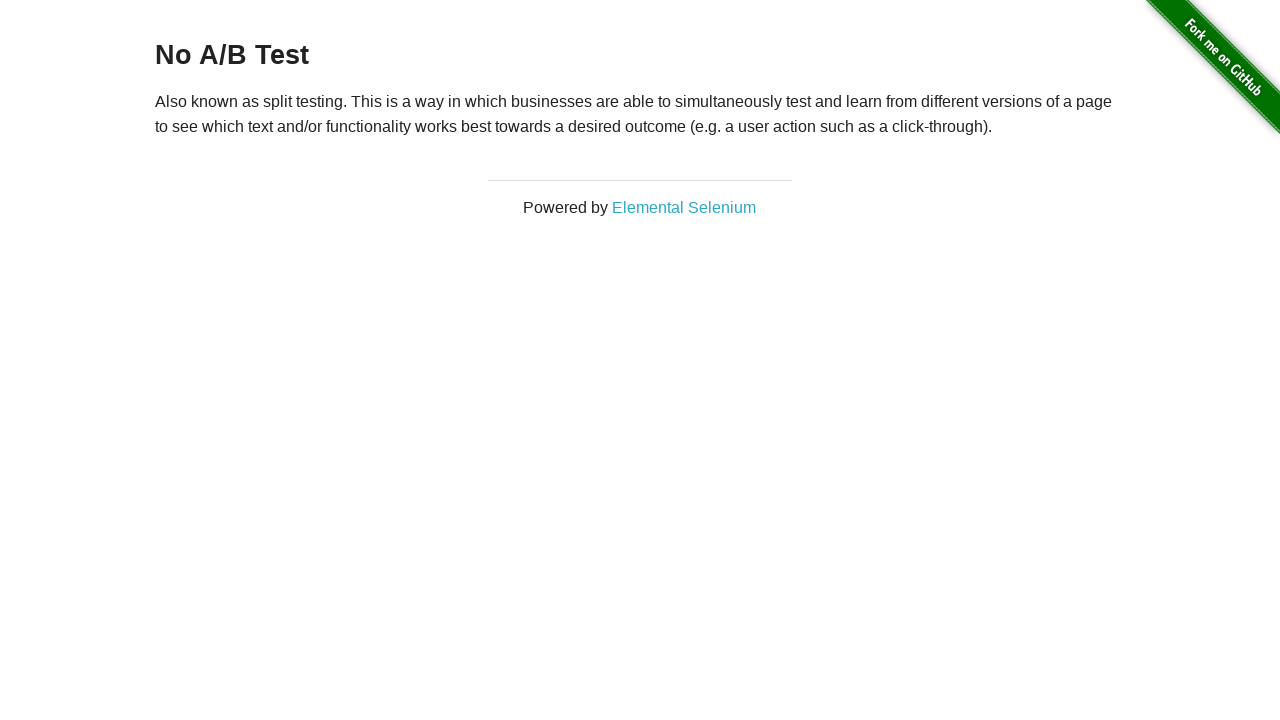

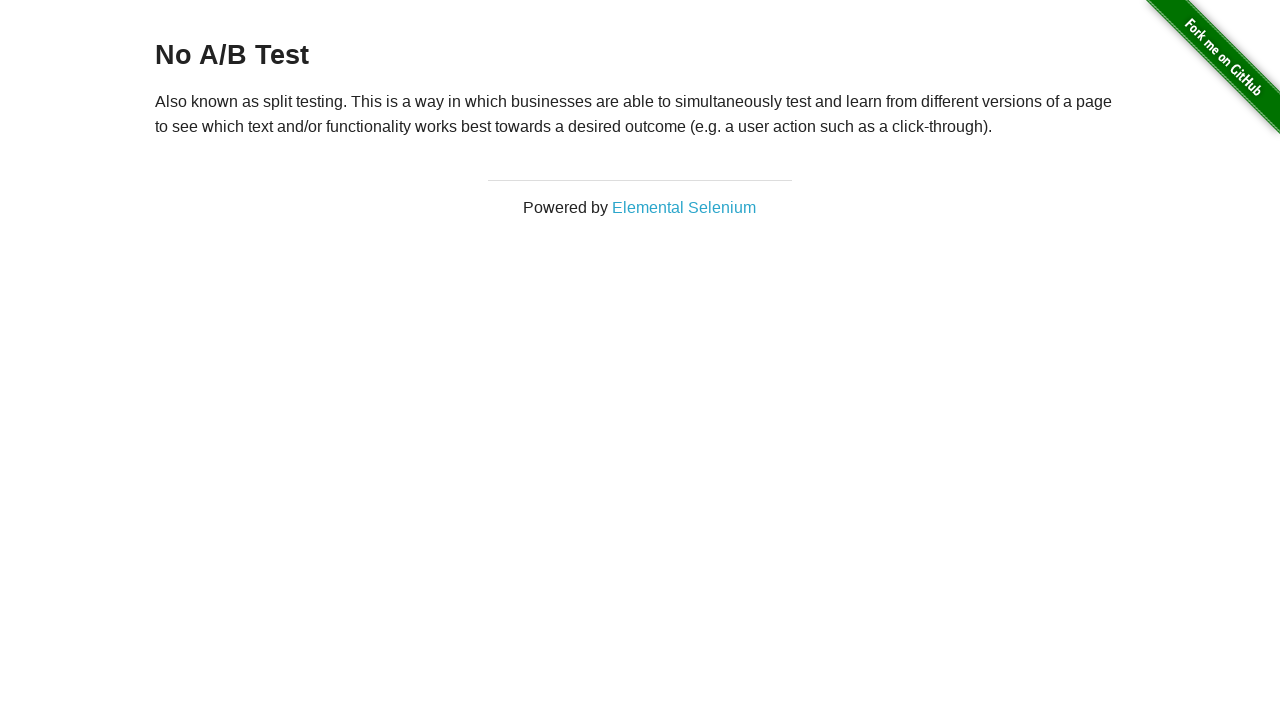